Tests drag and drop functionality by dragging an element from one location to another within an iframe

Starting URL: http://jqueryui.com/droppable/

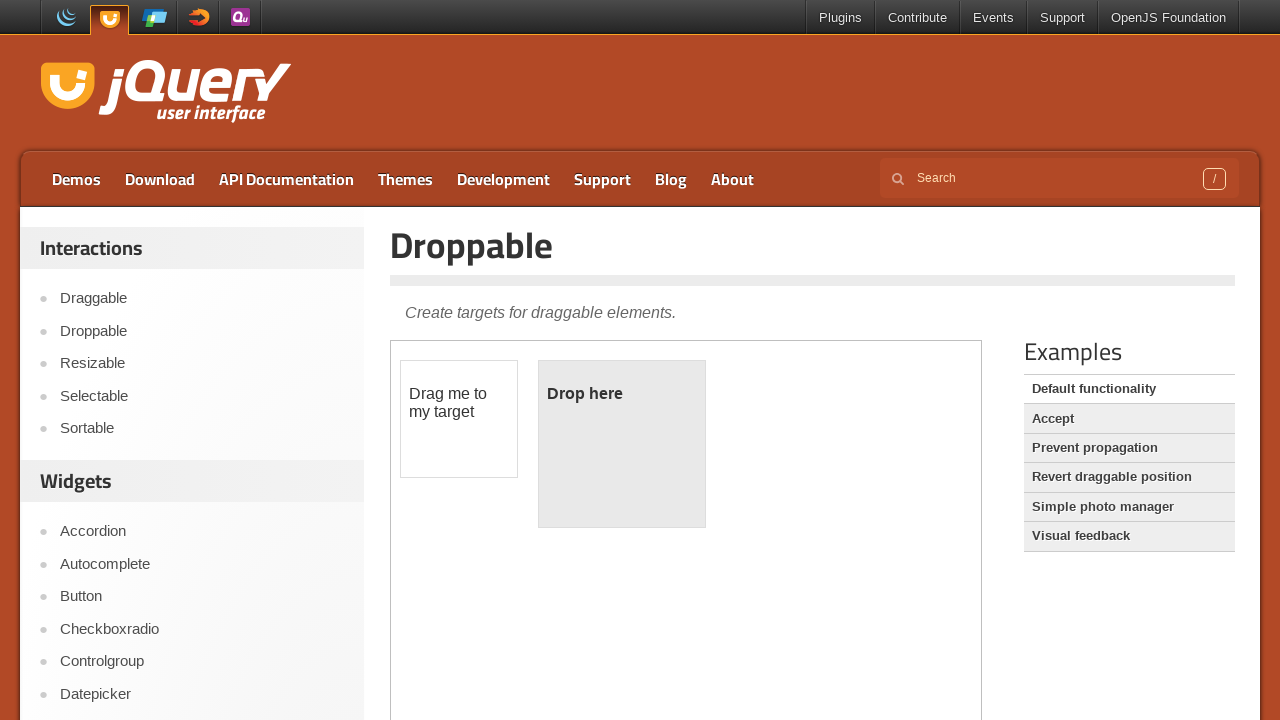

Located the iframe containing drag and drop demo
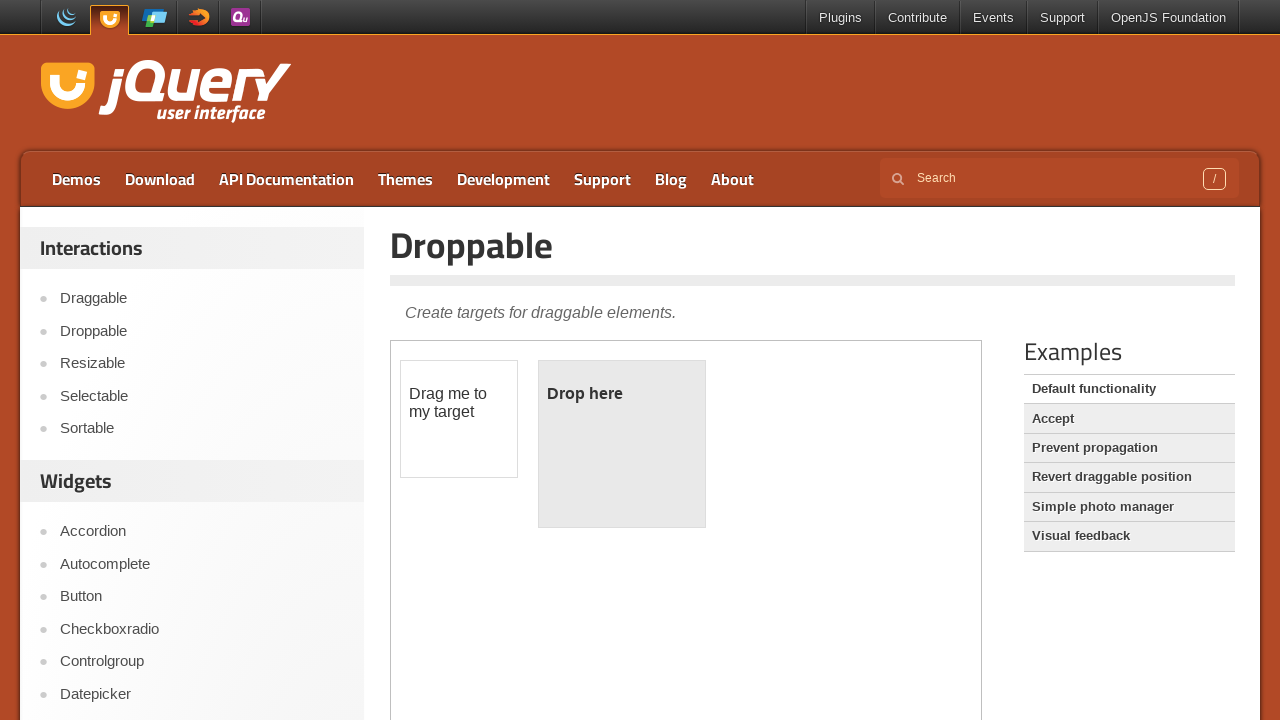

Located the draggable element
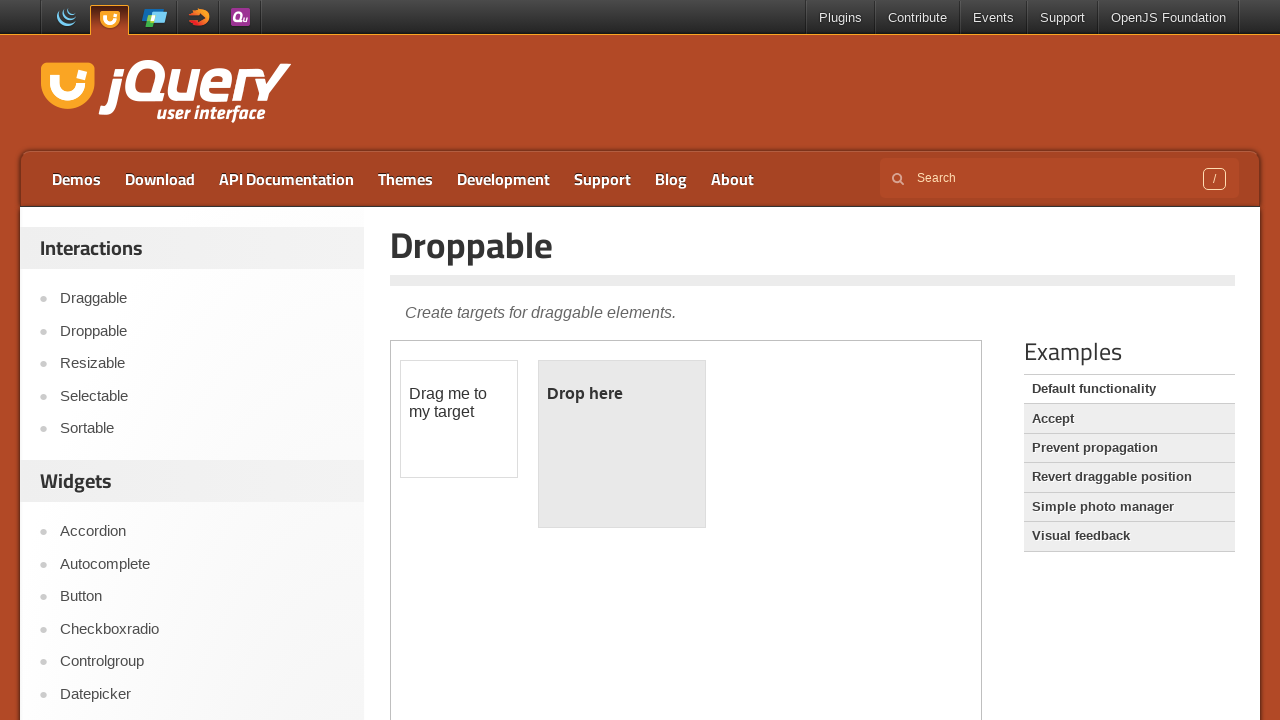

Located the droppable element
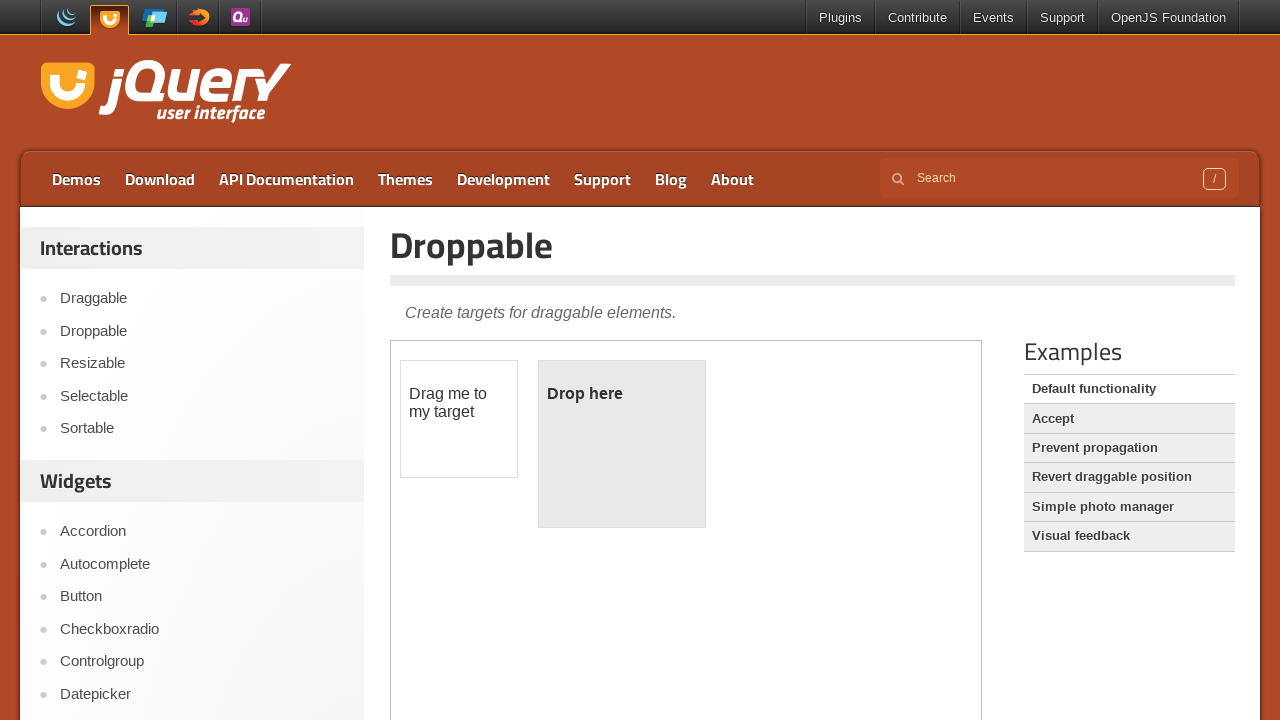

Dragged element from draggable to droppable location at (622, 444)
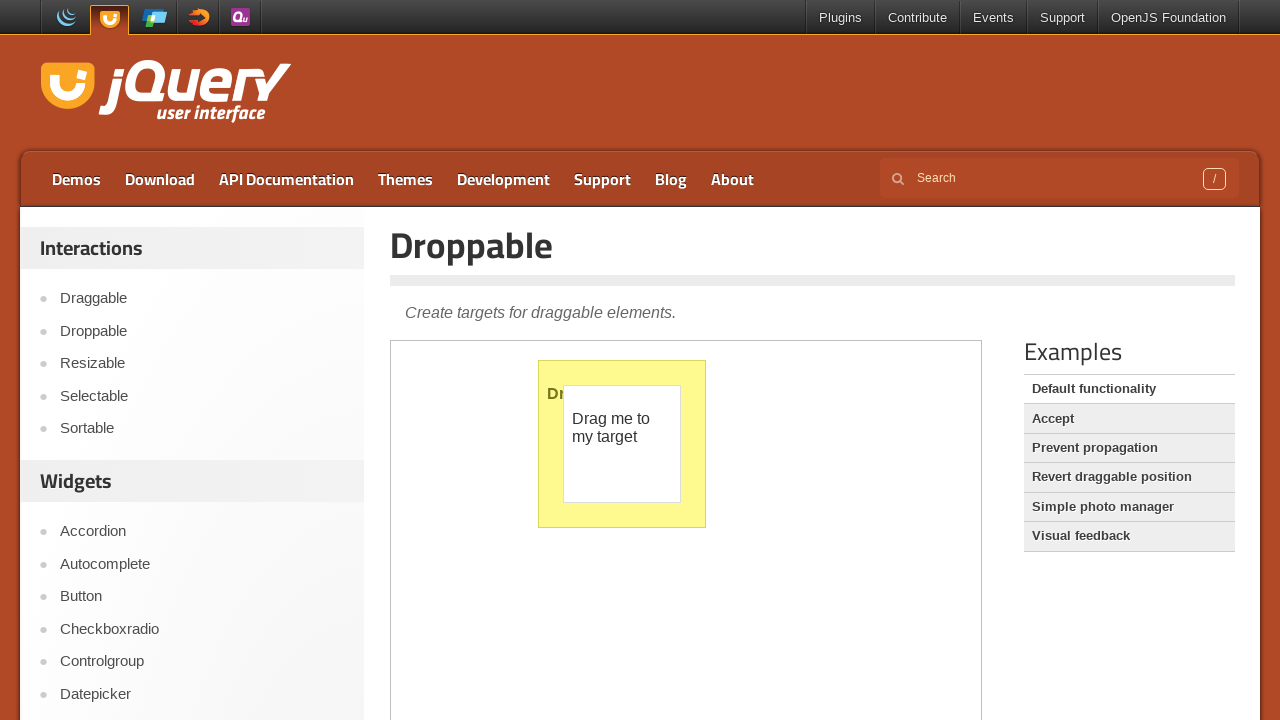

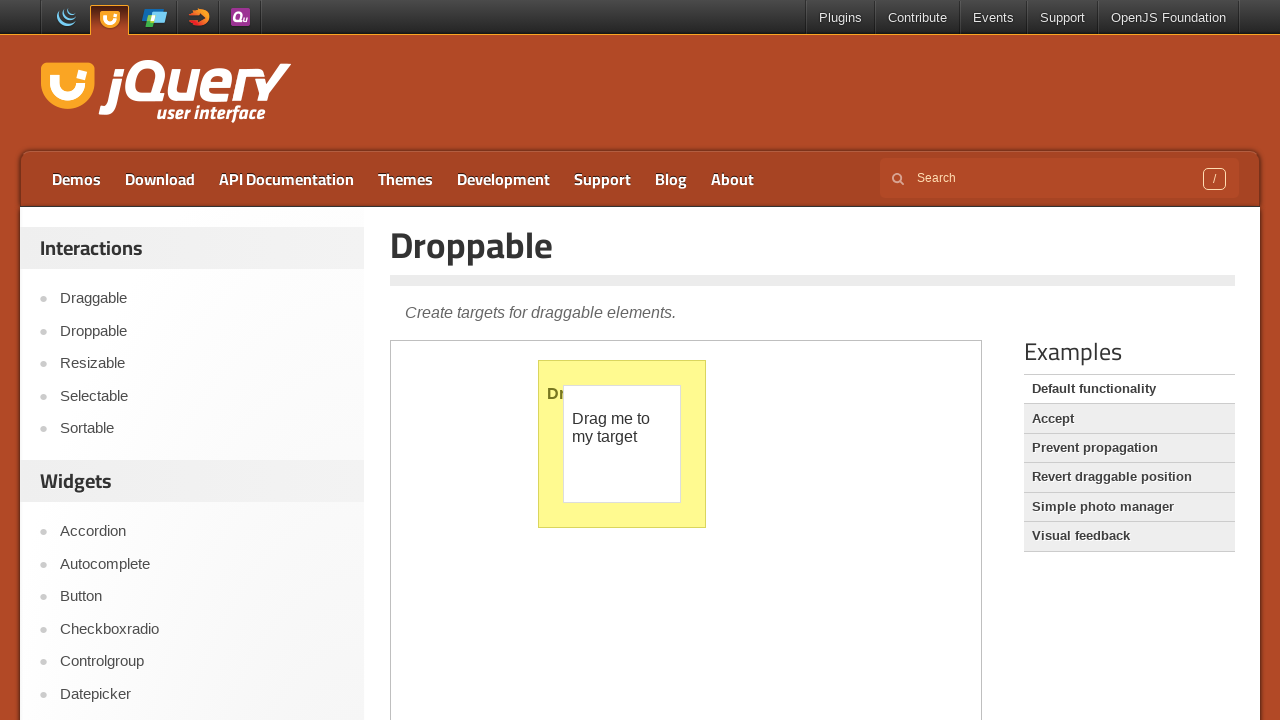